Tests a text box form by filling in user information fields (name, email, addresses) and submitting the form

Starting URL: https://demoqa.com/text-box

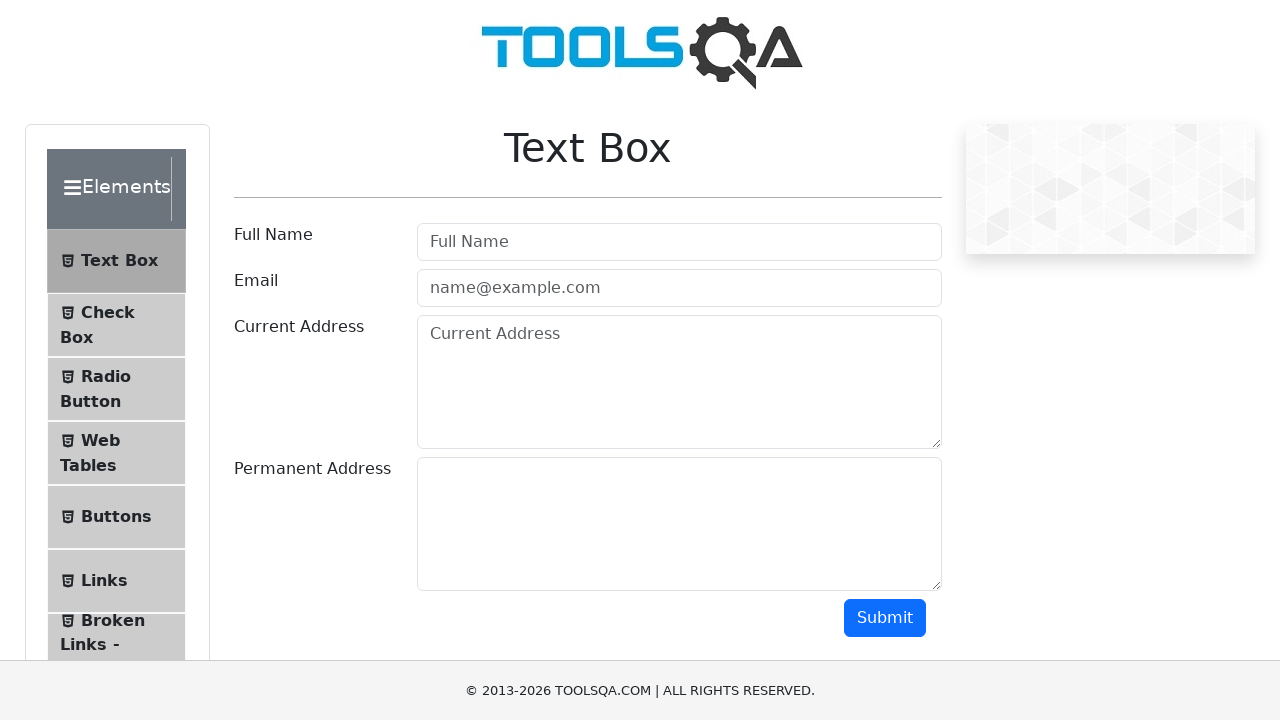

Filled user name field with 'John Smith' on #userName
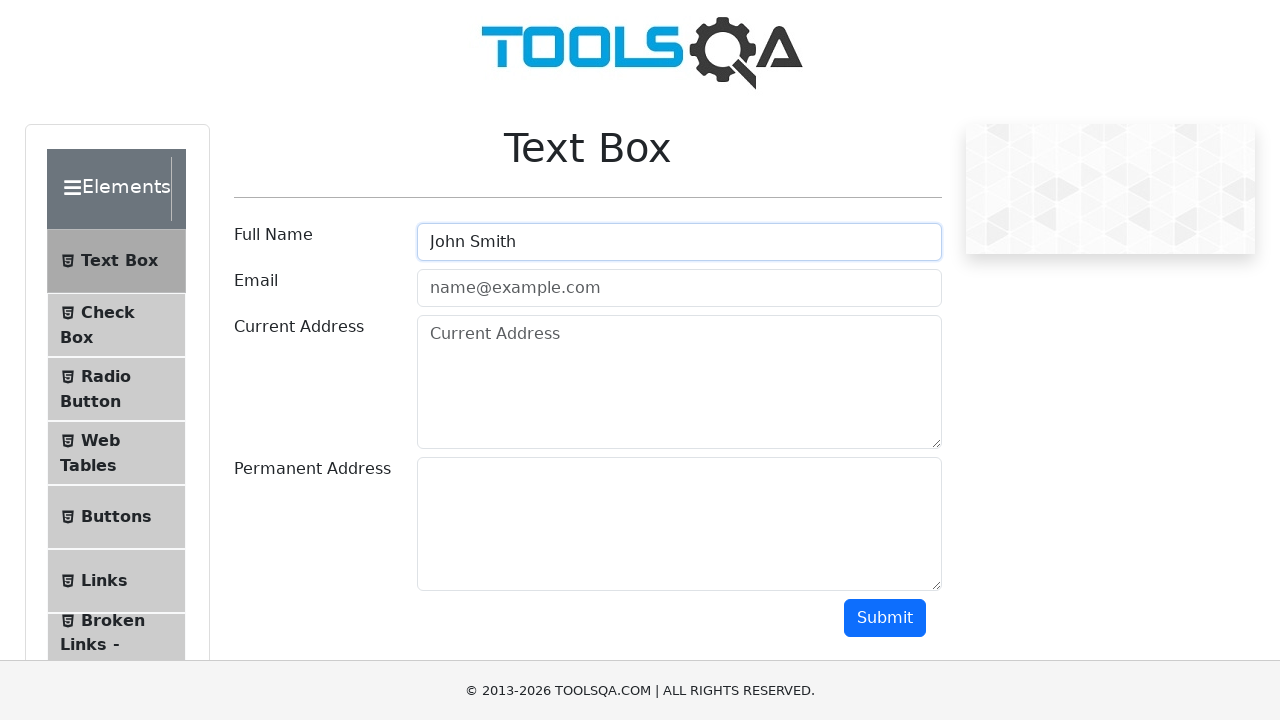

Filled email field with 'john.smith@example.com' on #userEmail
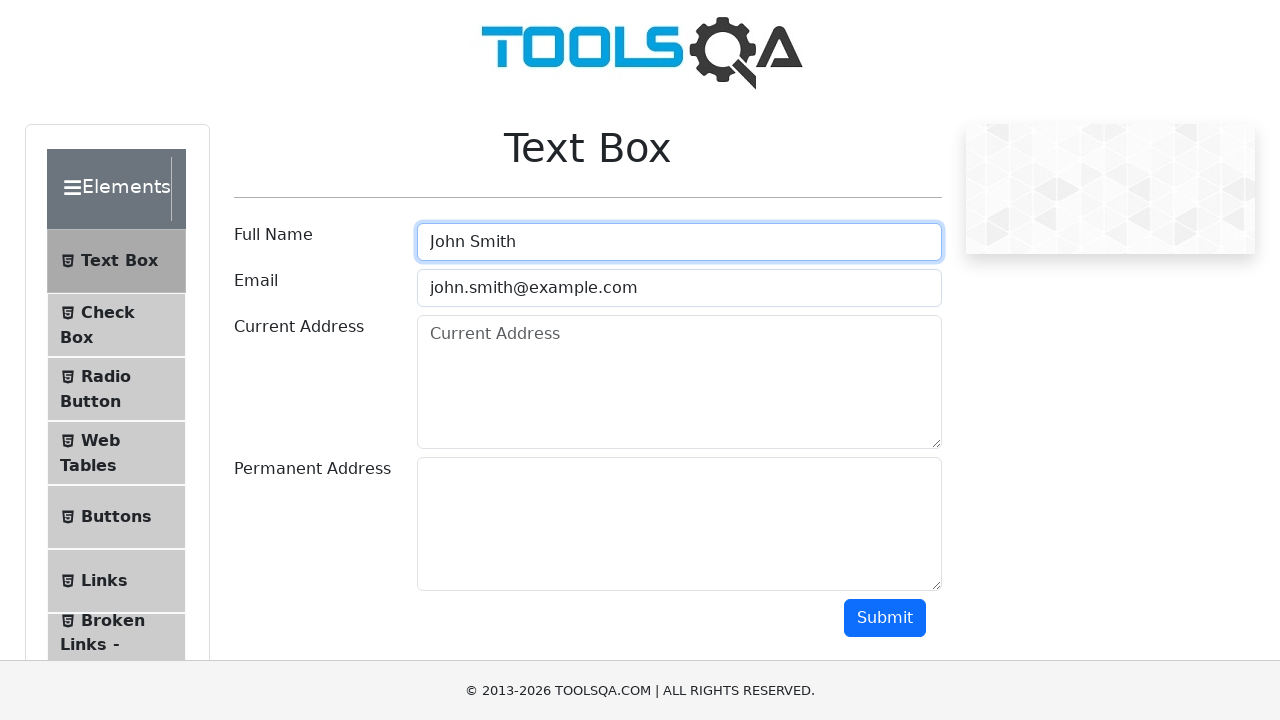

Filled current address field with '123 Main Street, New York, NY 10001' on #currentAddress
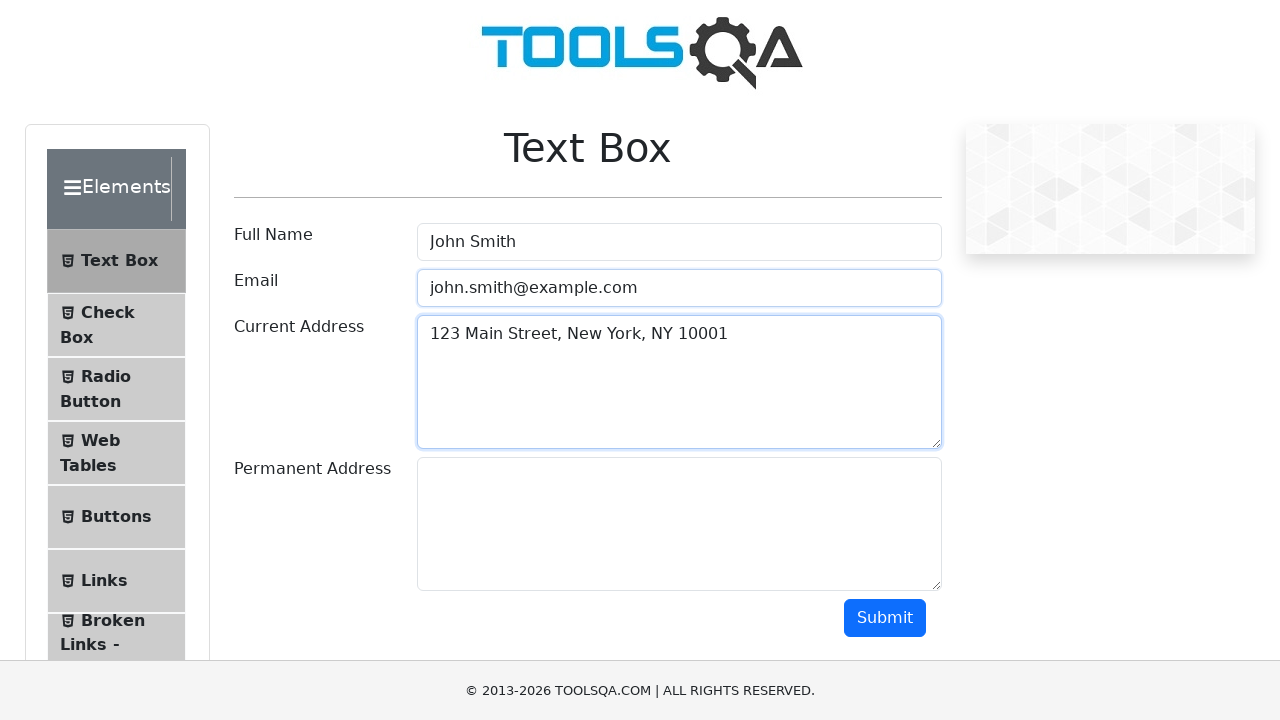

Filled permanent address field with '456 Oak Avenue, Los Angeles, CA 90001' on #permanentAddress
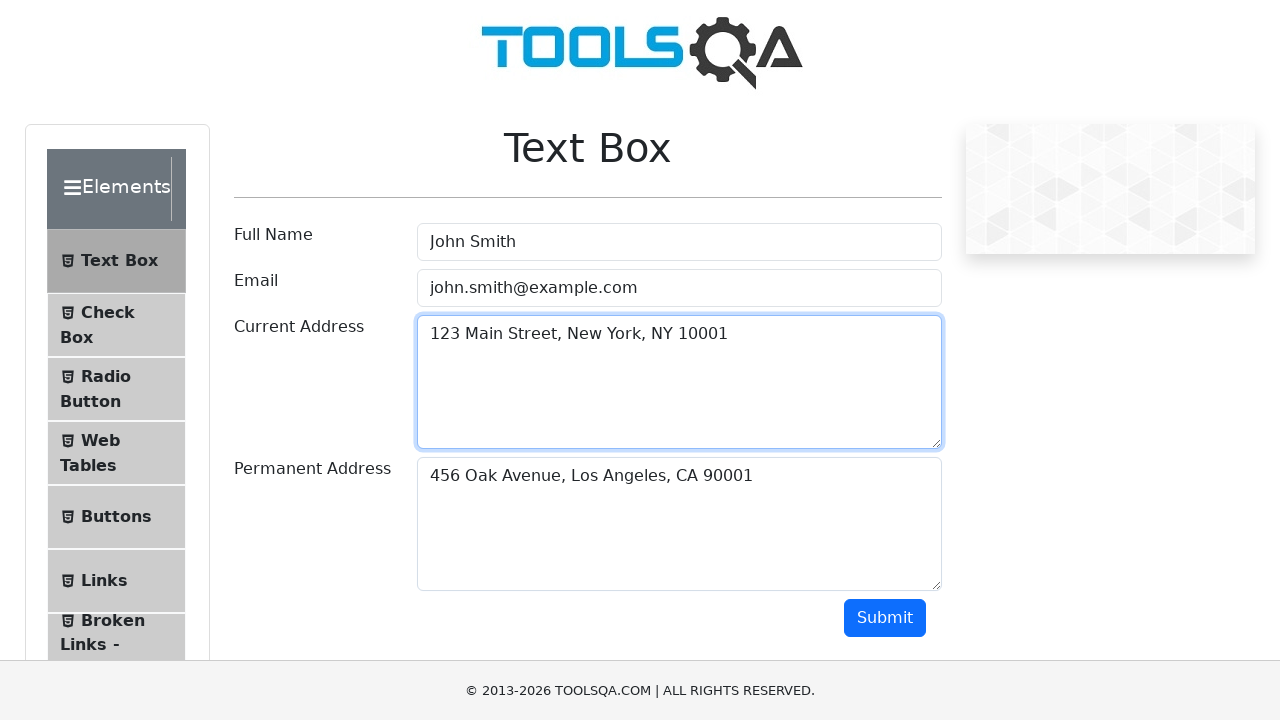

Clicked submit button to submit the form at (885, 618) on #submit
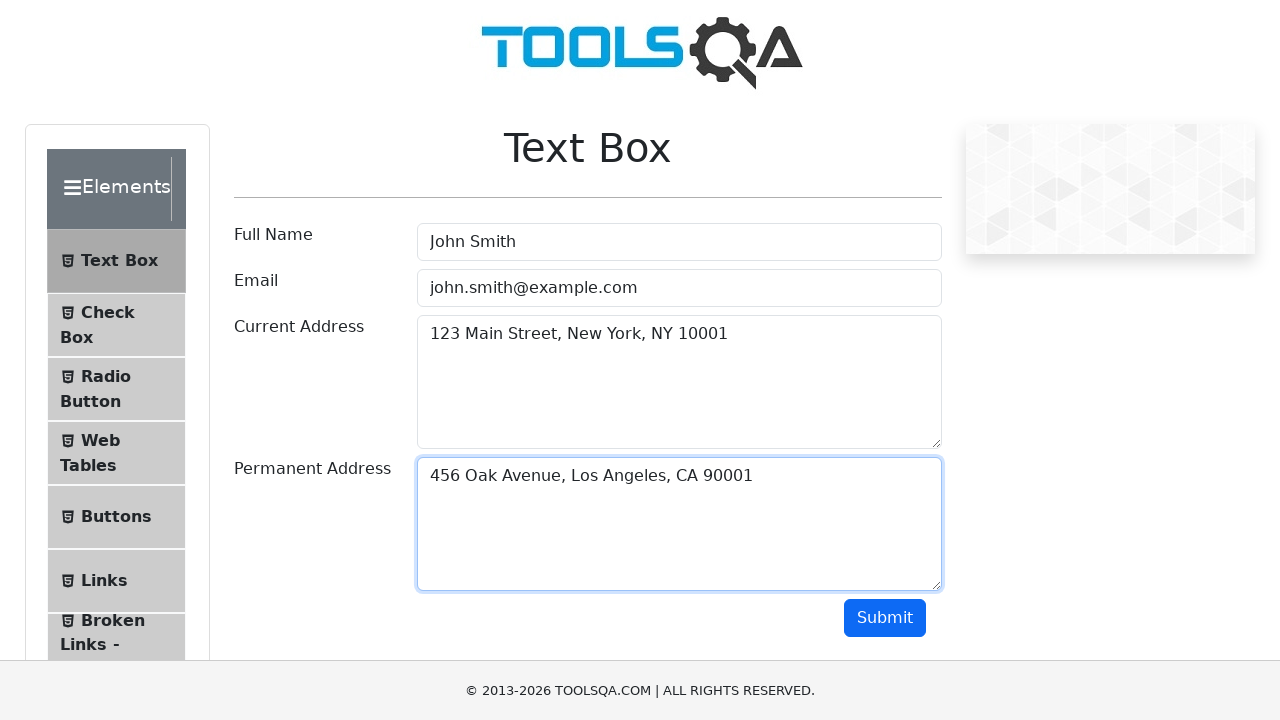

Waited for form submission to complete
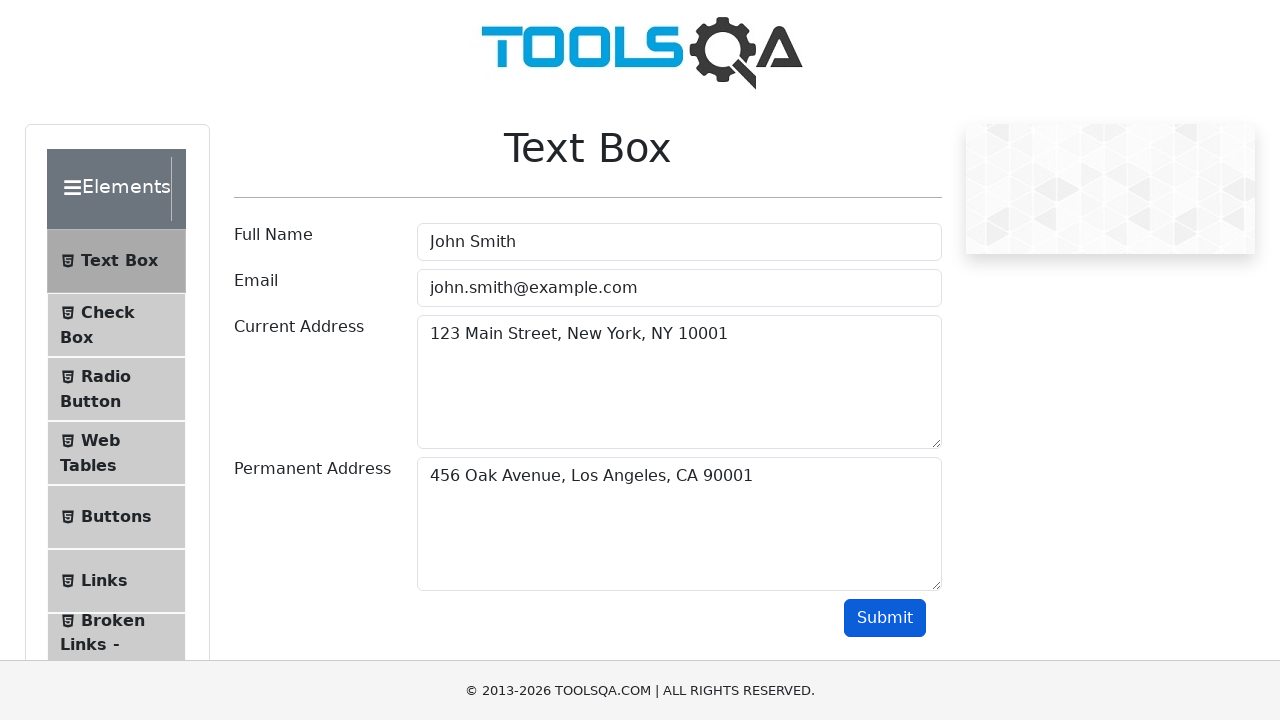

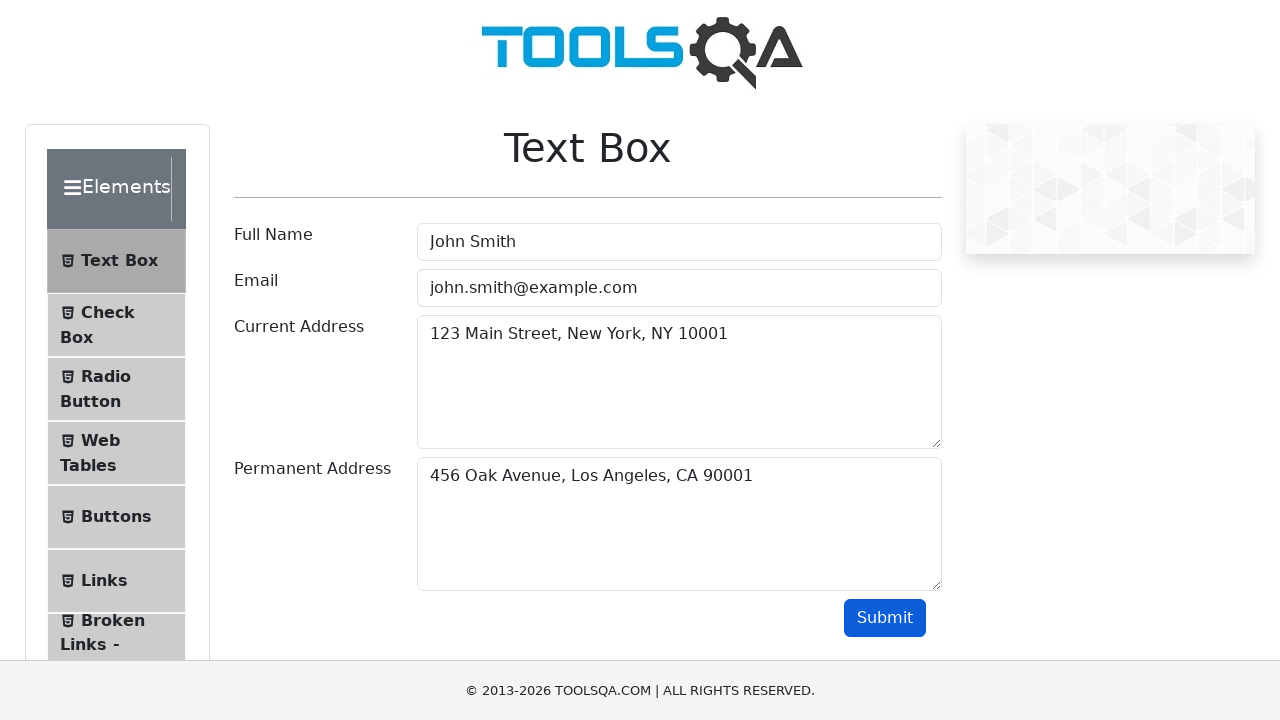